Fills out a simple form with personal information (first name, last name, city, country) and submits it

Starting URL: http://suninjuly.github.io/simple_form_find_task.html

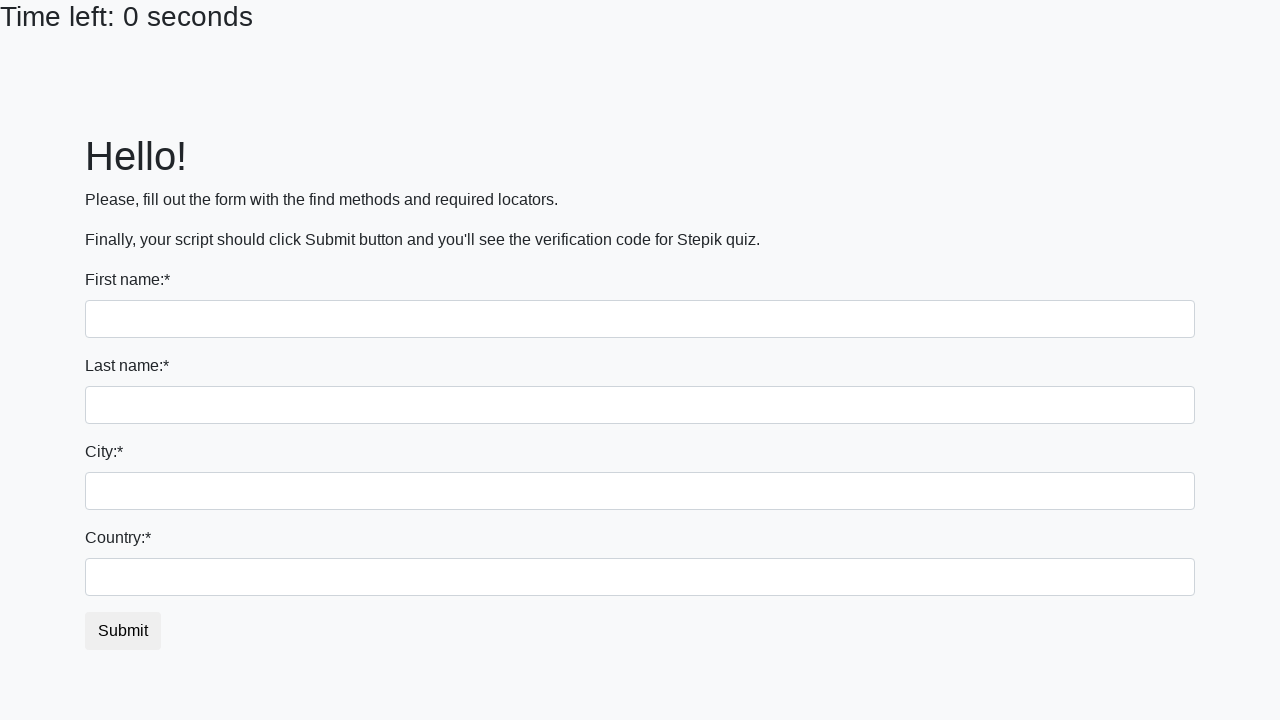

Filled first name field with 'Alexander' on input[name='first_name']
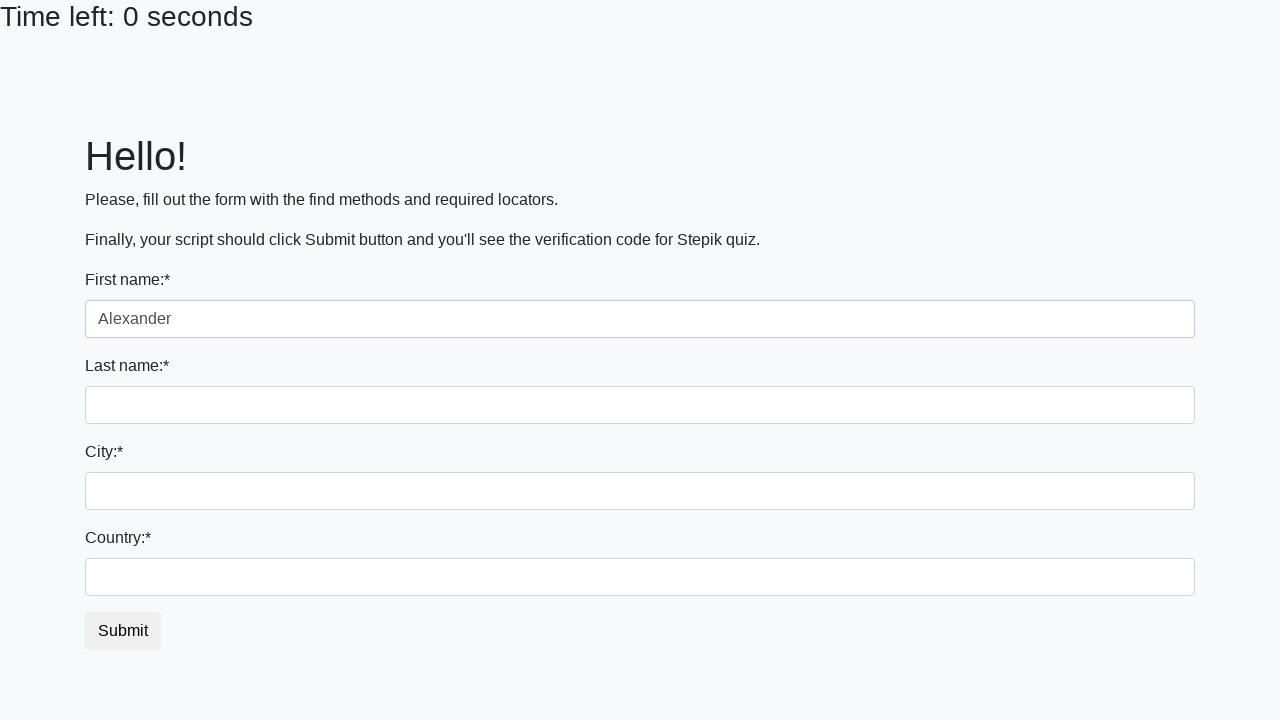

Filled last name field with 'Smith' on input[name='last_name']
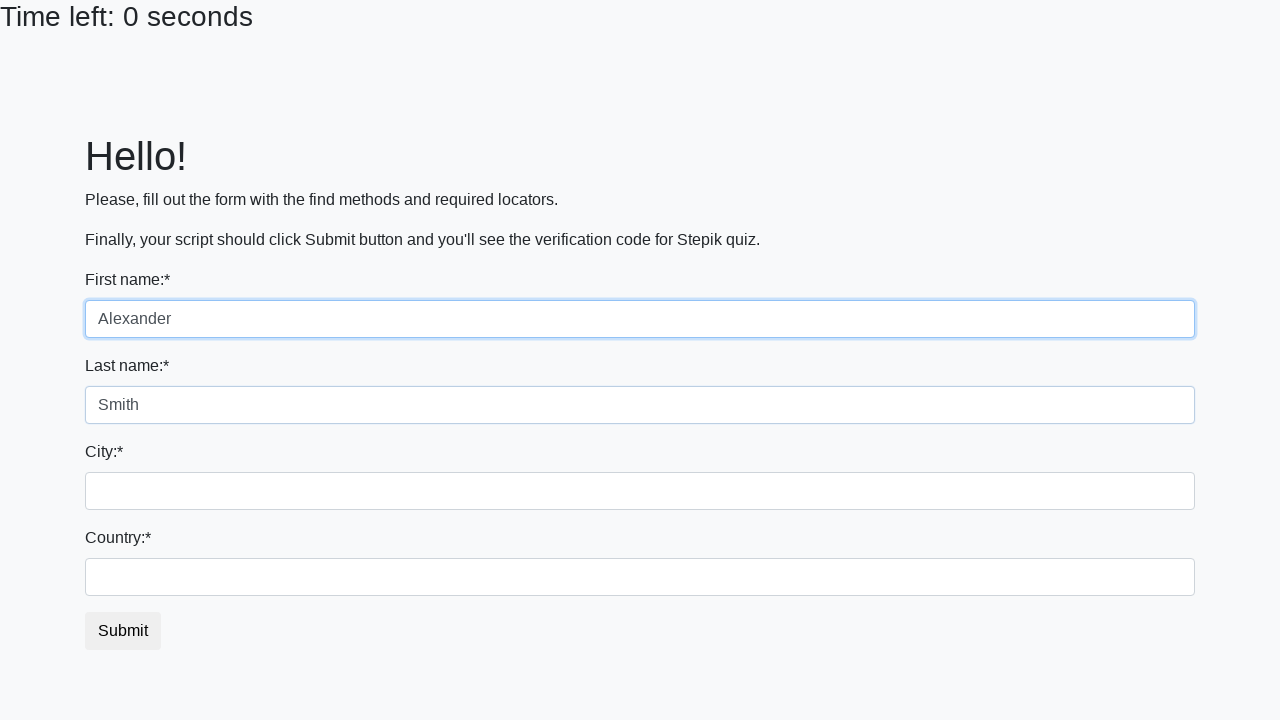

Filled city field with 'New York' on .city
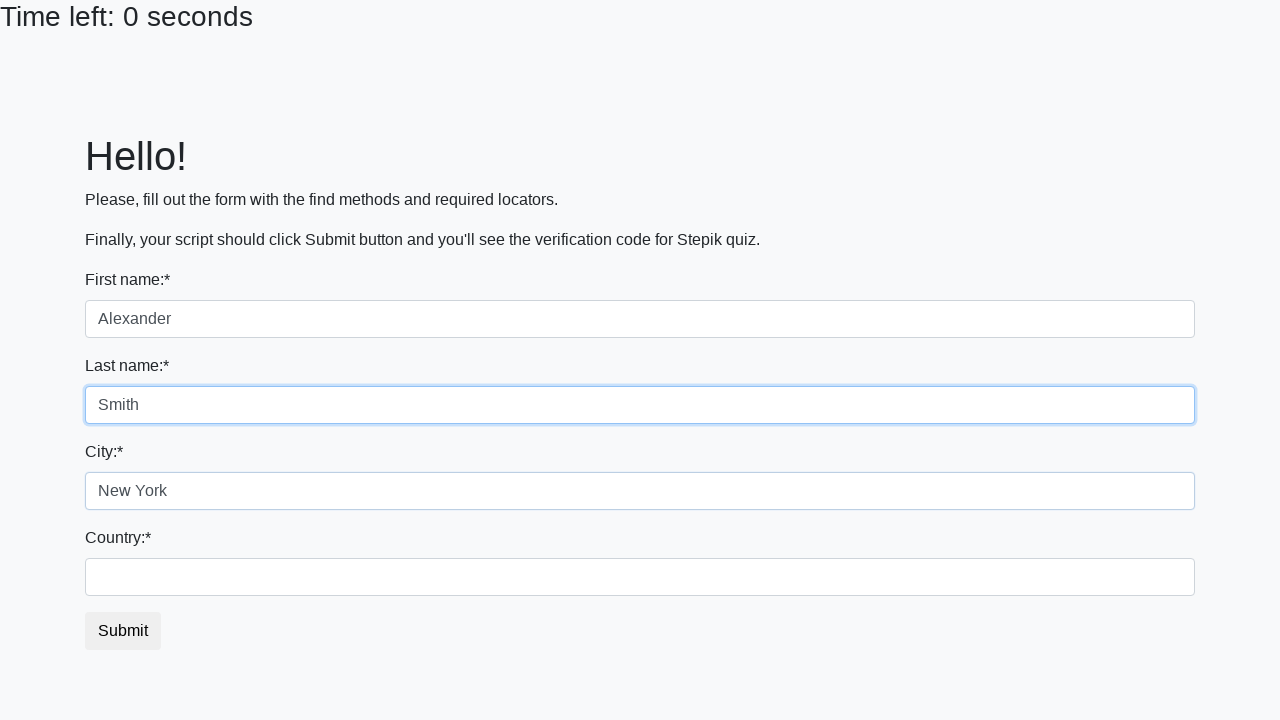

Filled country field with 'United States' on #country
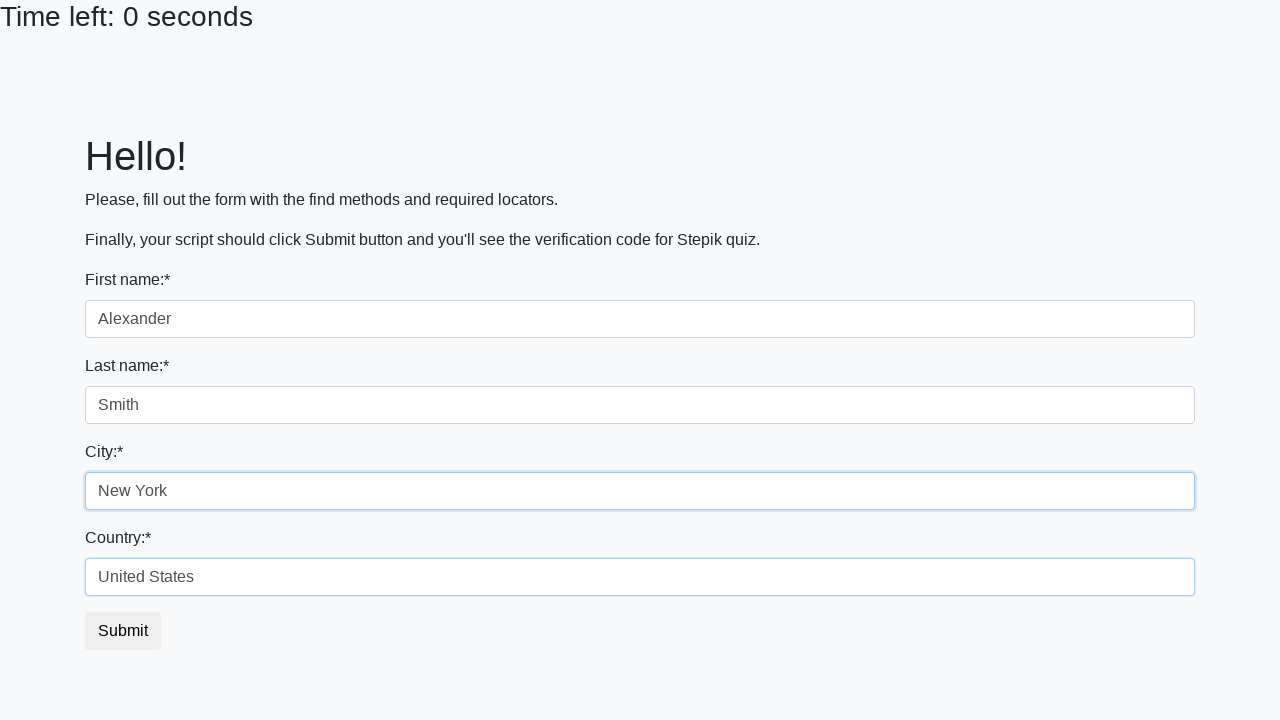

Clicked submit button to submit the form at (123, 631) on #submit_button
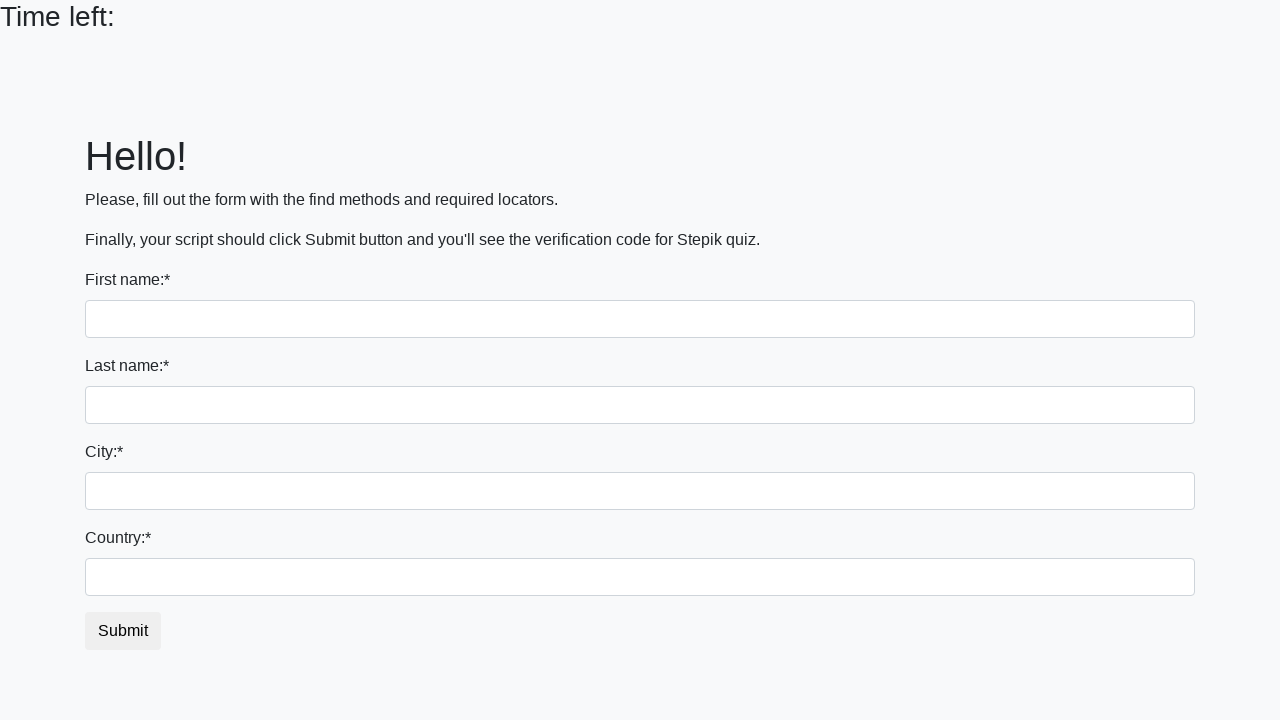

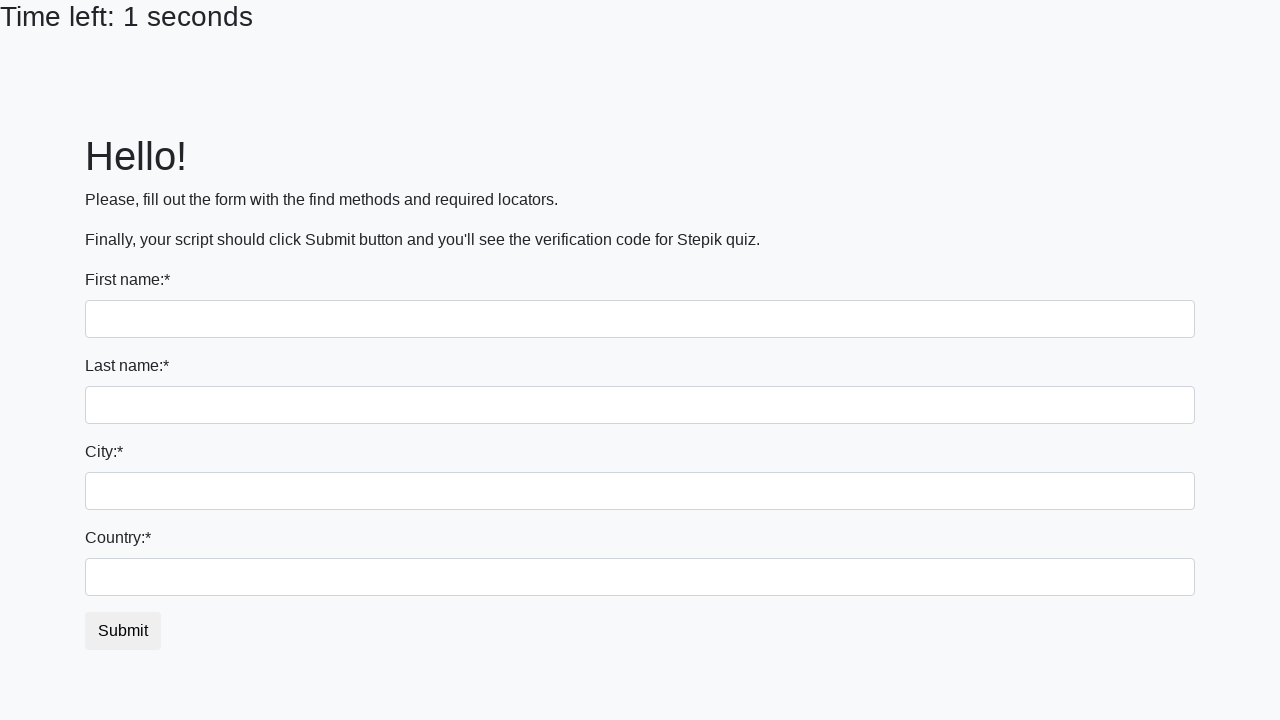